Tests dropdown selection functionality using different selection methods - by index, visible text, and value

Starting URL: https://the-internet.herokuapp.com/dropdown

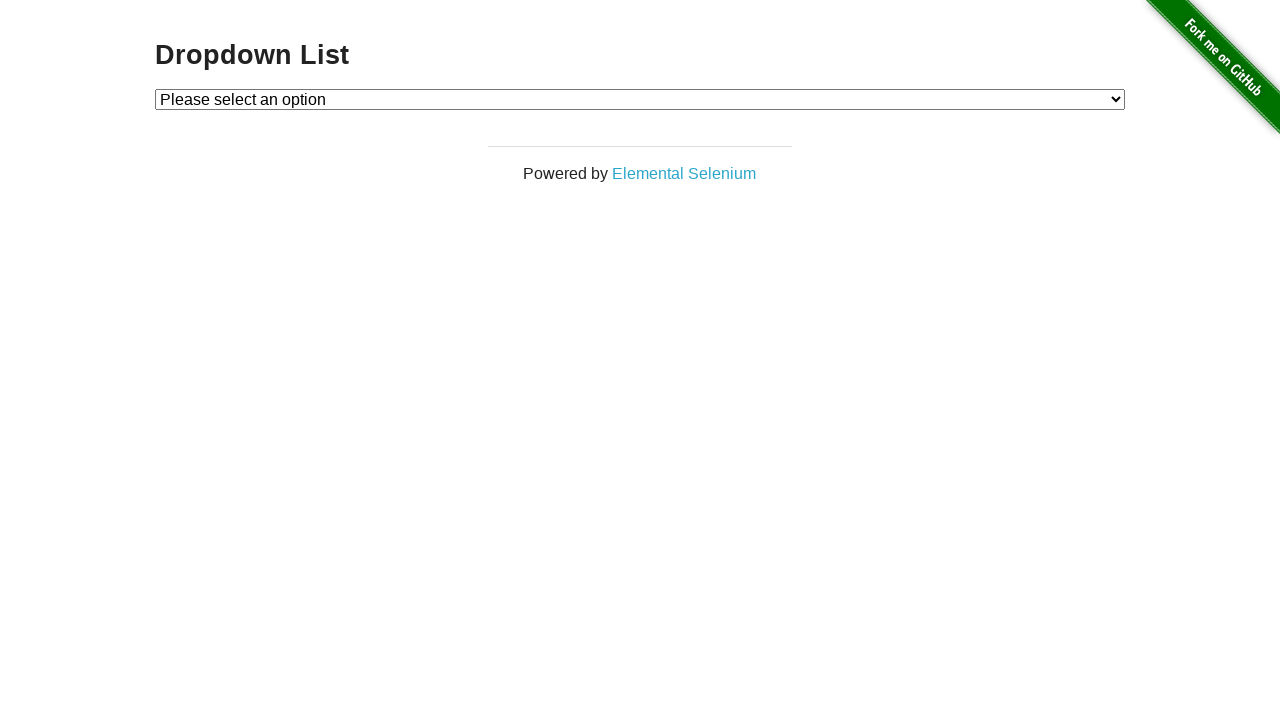

Located dropdown element with id 'dropdown'
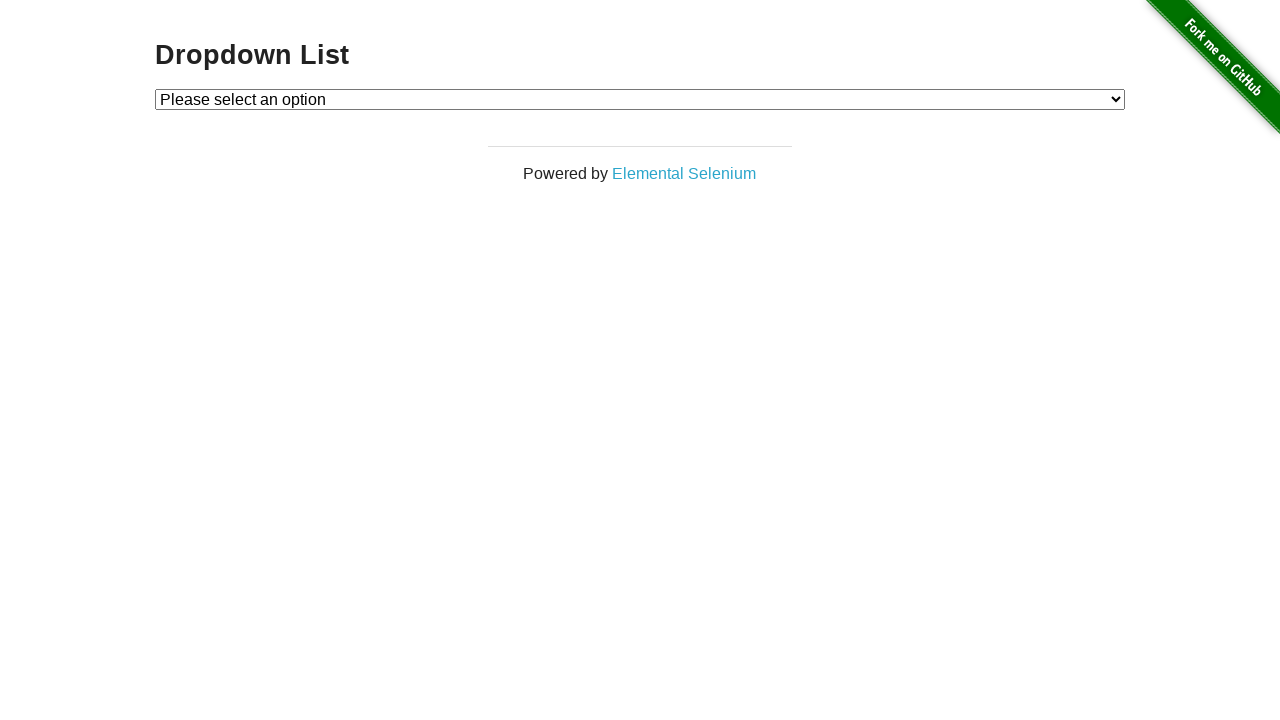

Selected dropdown option by index 1 on #dropdown
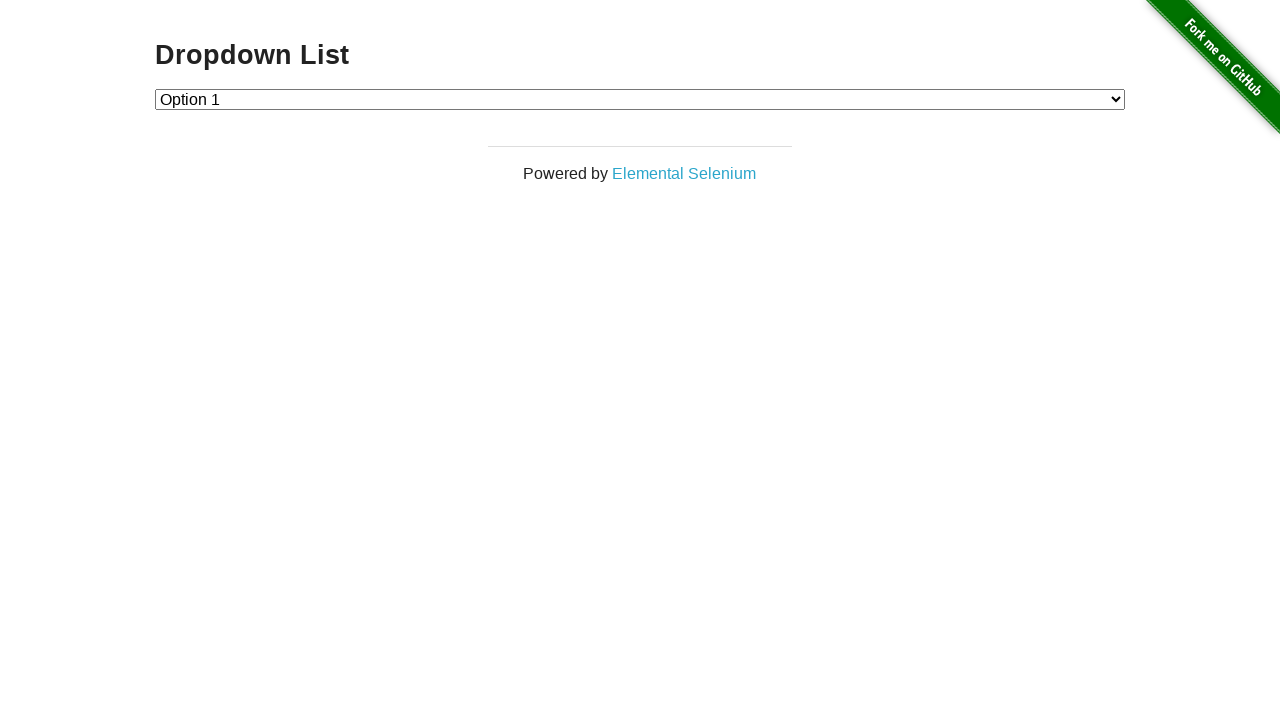

Selected dropdown option by visible text 'Option 1' on #dropdown
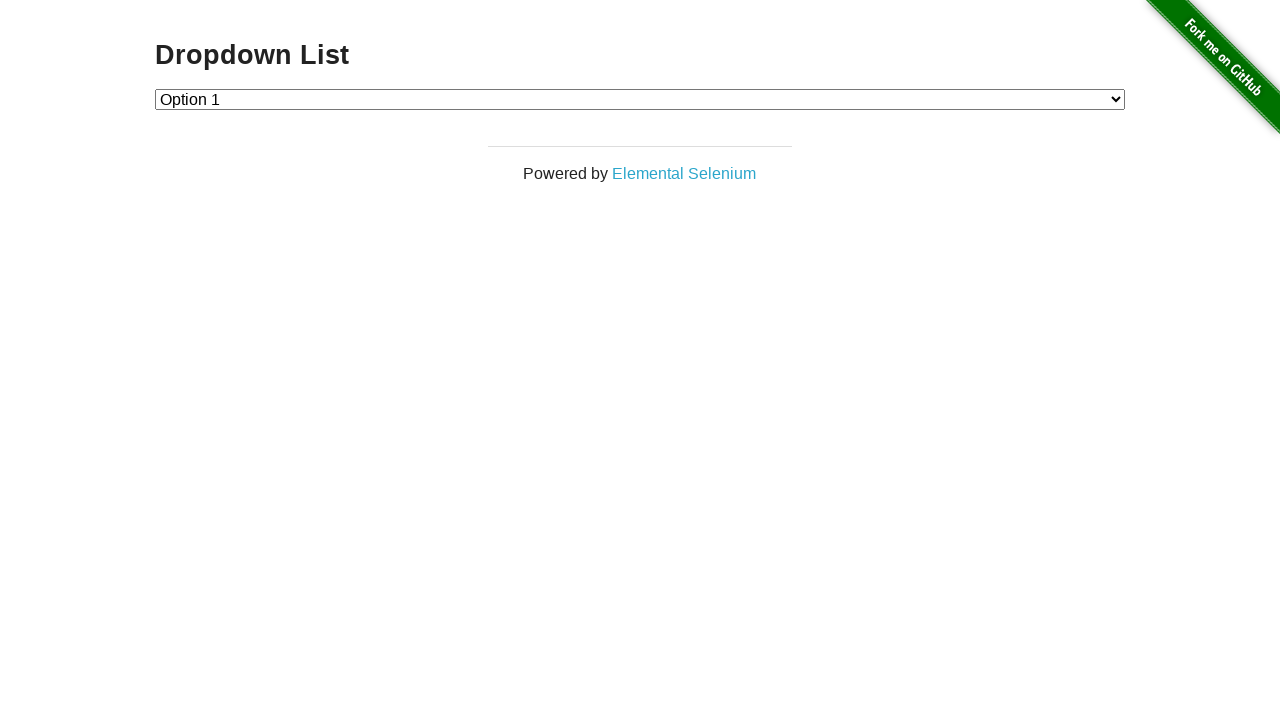

Selected dropdown option by value '1' on #dropdown
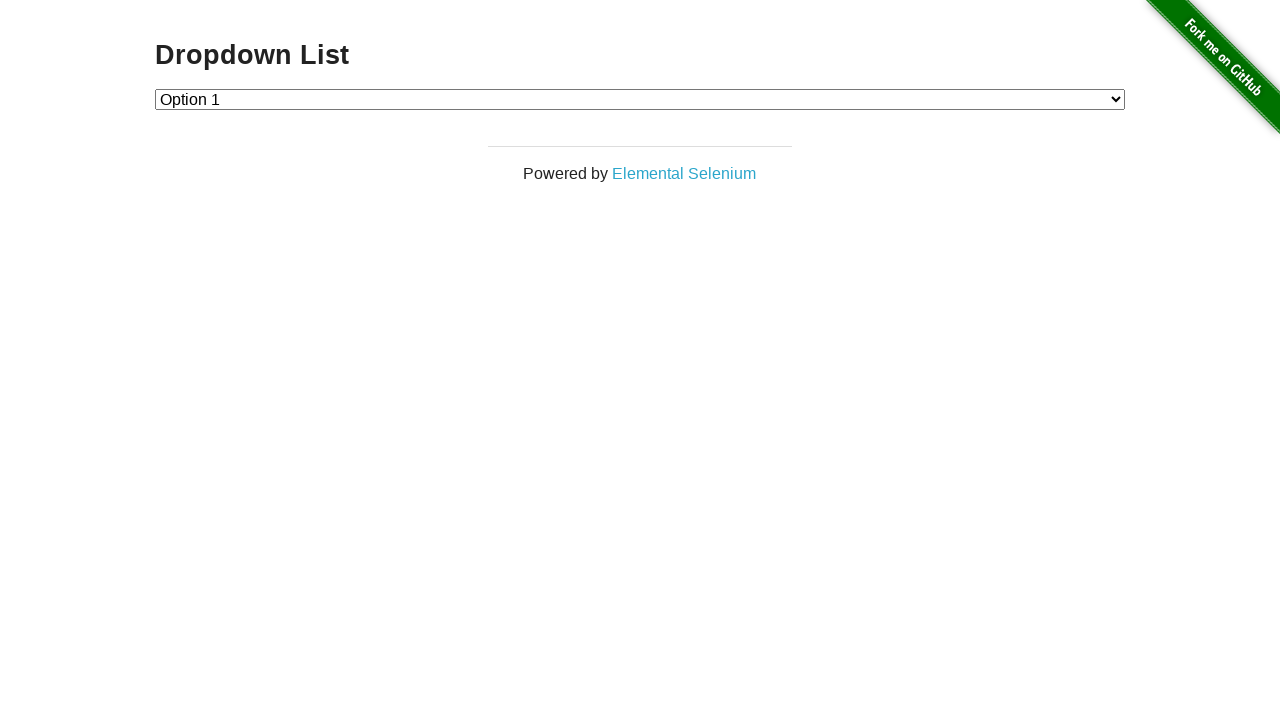

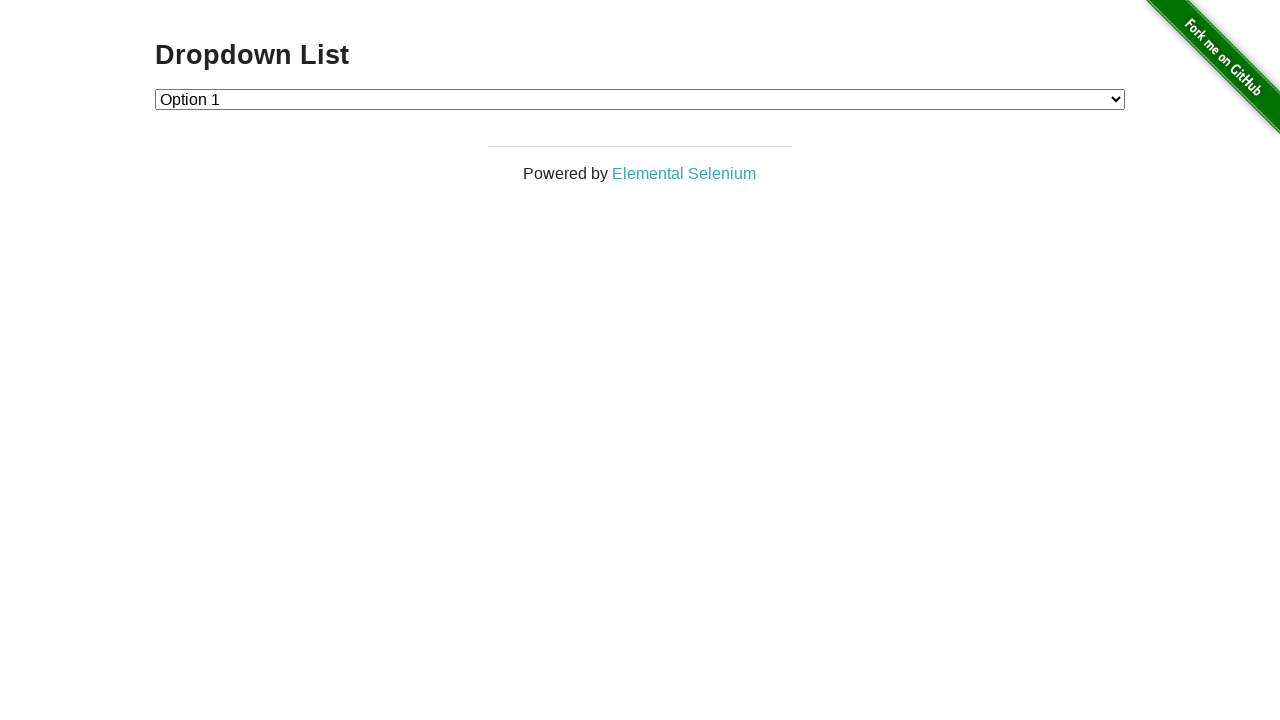